Navigates to an automation practice page and verifies that a specific link element (soapui link) exists and has an href attribute

Starting URL: https://rahulshettyacademy.com/AutomationPractice/

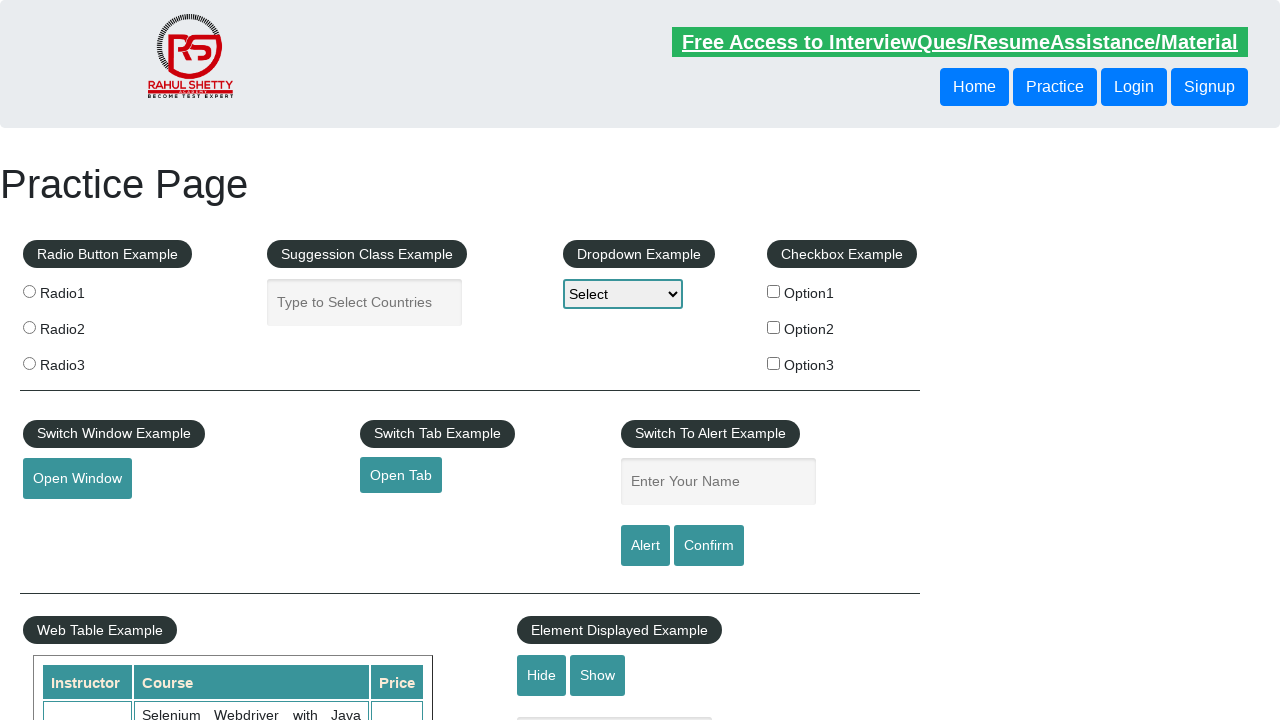

Navigated to automation practice page
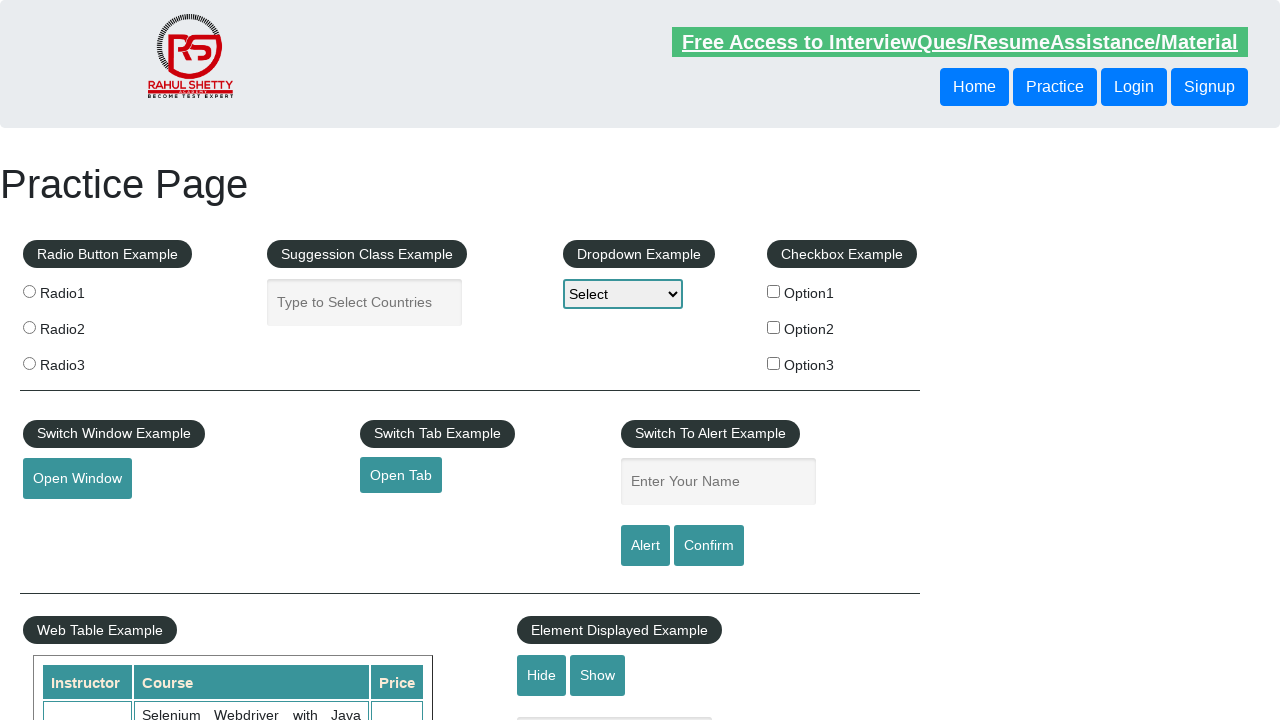

Located soapui link element
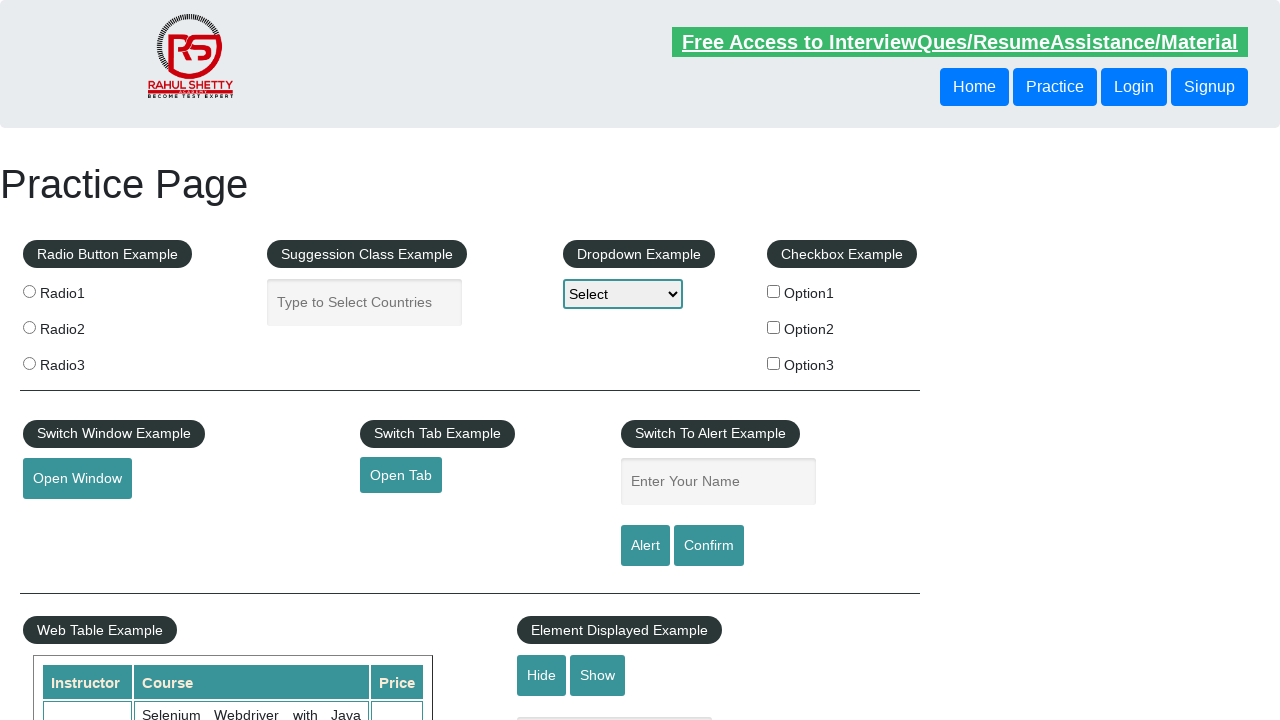

Soapui link is visible
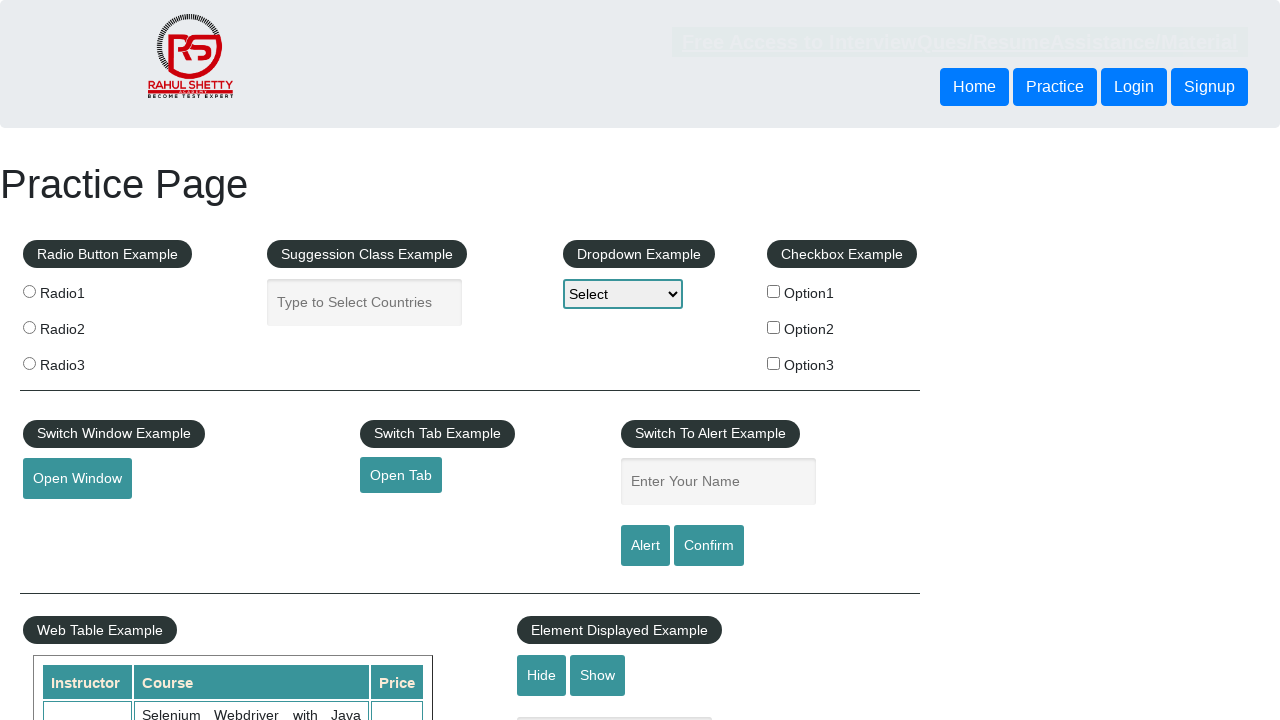

Retrieved href attribute from soapui link
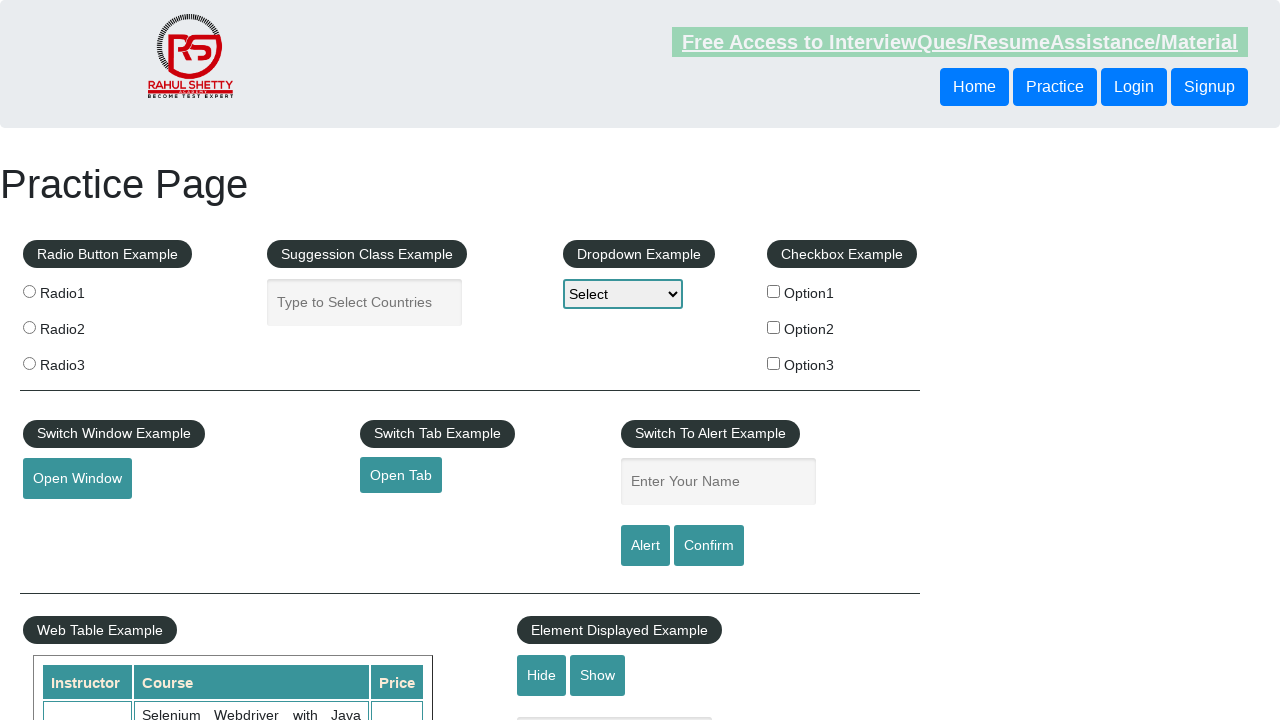

Verified soapui link has valid href attribute containing 'soapui'
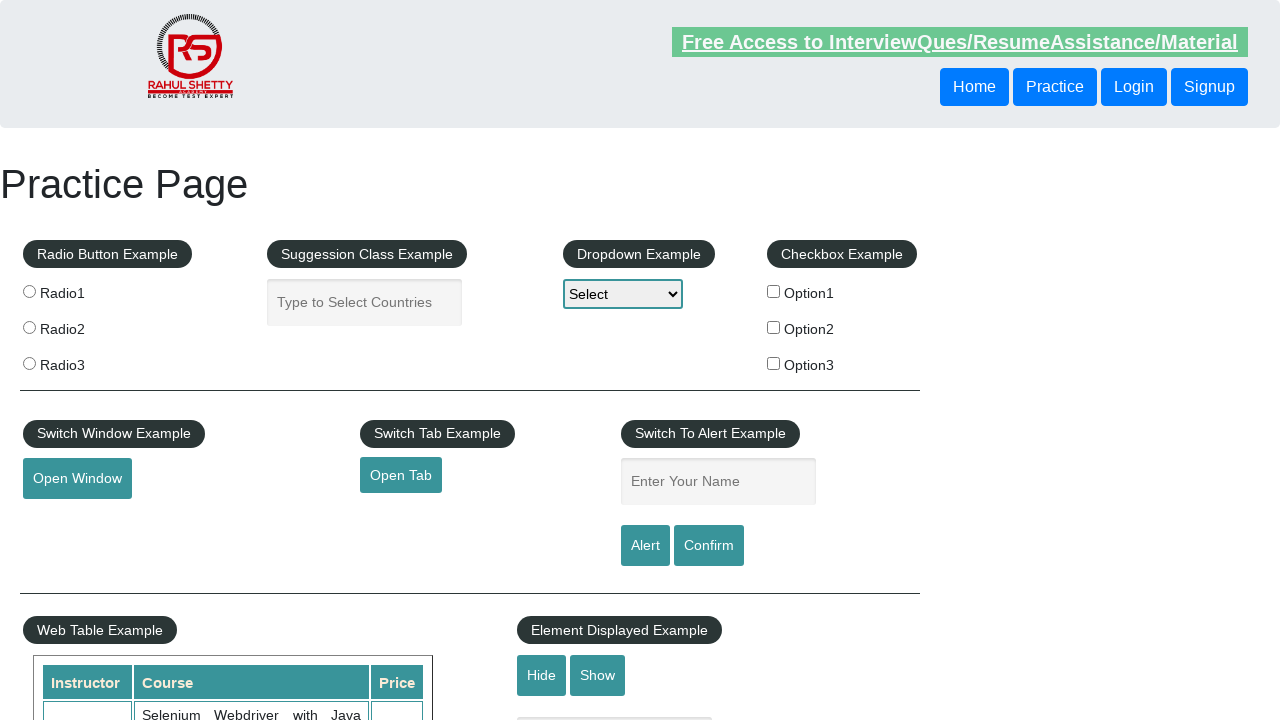

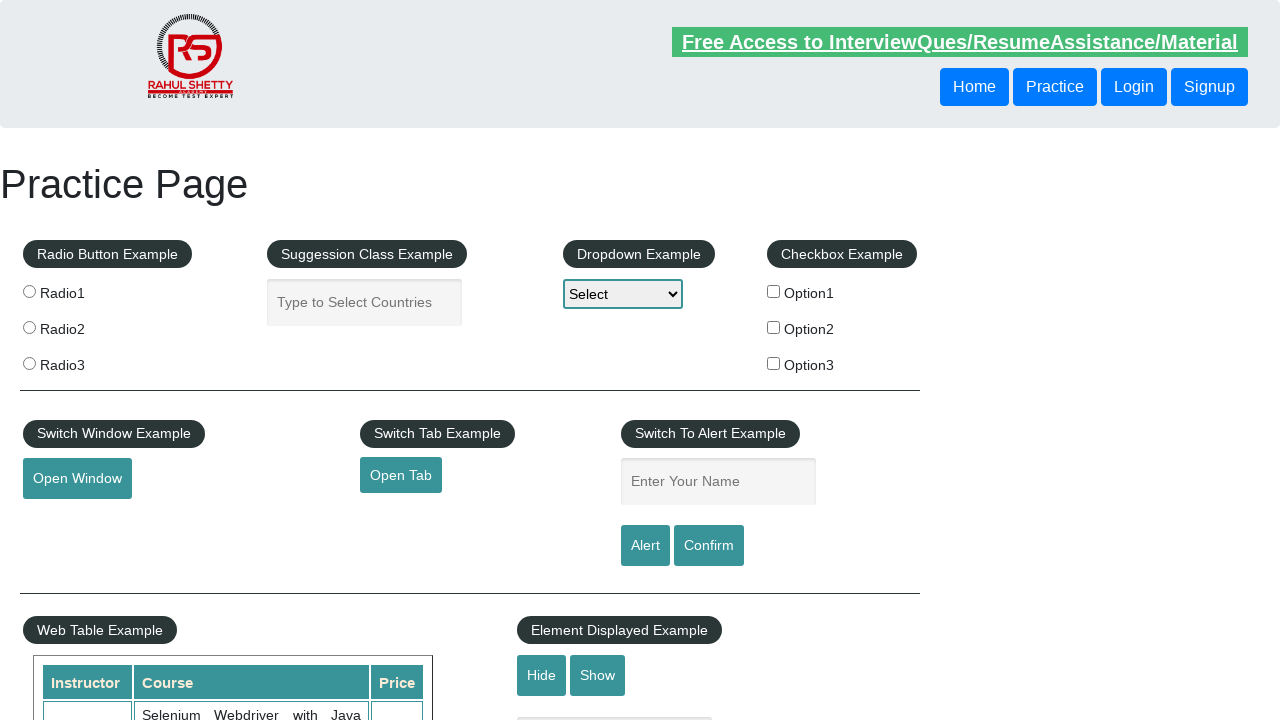